Tests the complete flight booking workflow from searching flights, selecting a flight, filling out the purchase form with passenger and payment details, and verifying the confirmation page.

Starting URL: https://blazedemo.com/

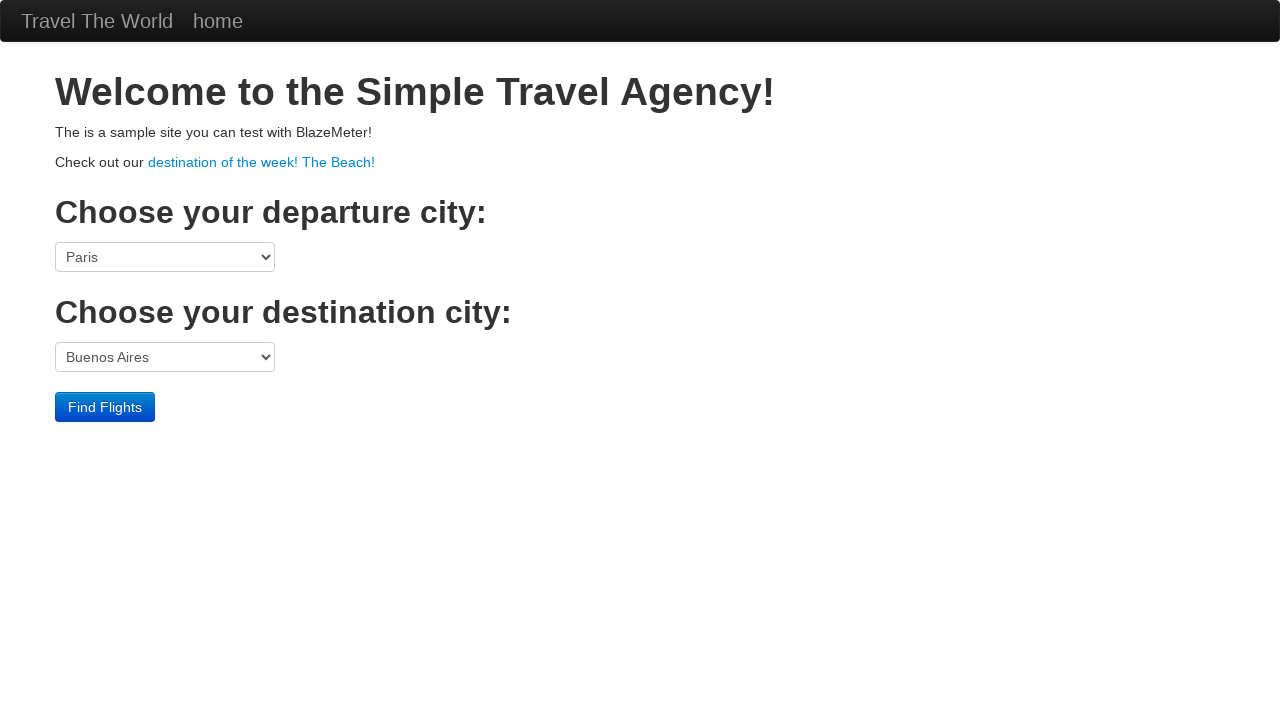

Selected Portland as departure city on select[name='fromPort']
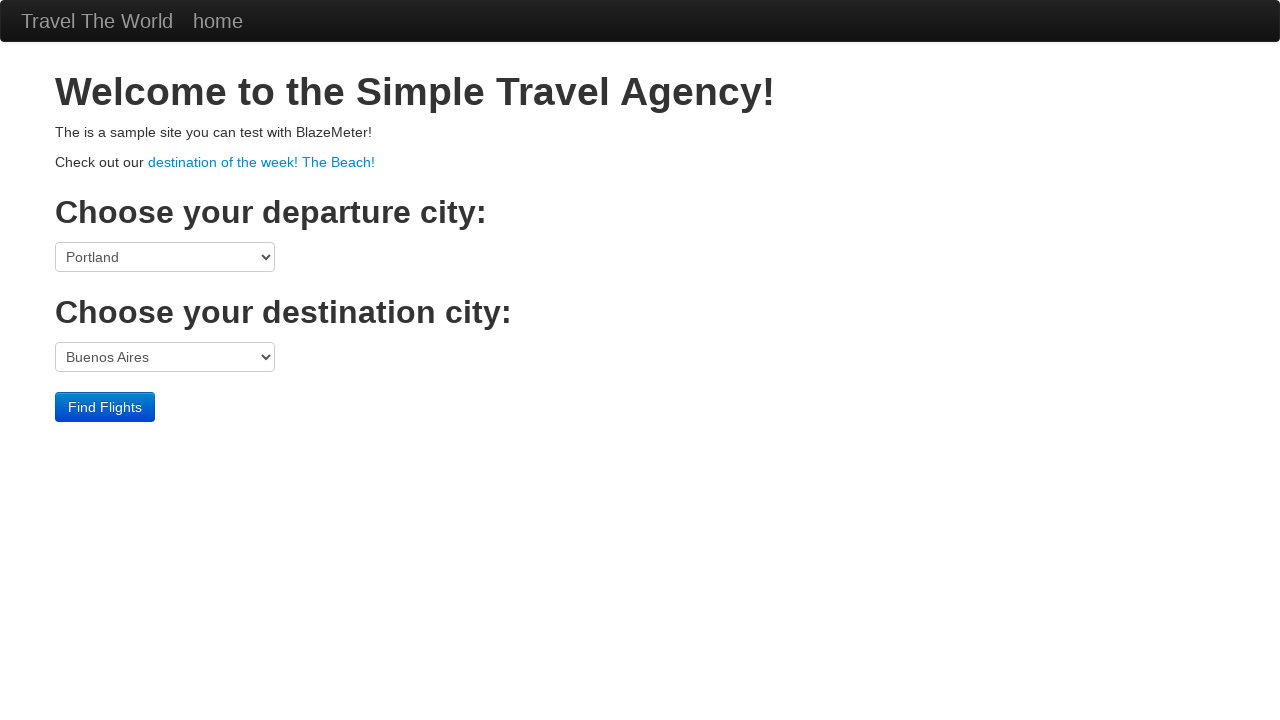

Selected Rome as destination city on select[name='toPort']
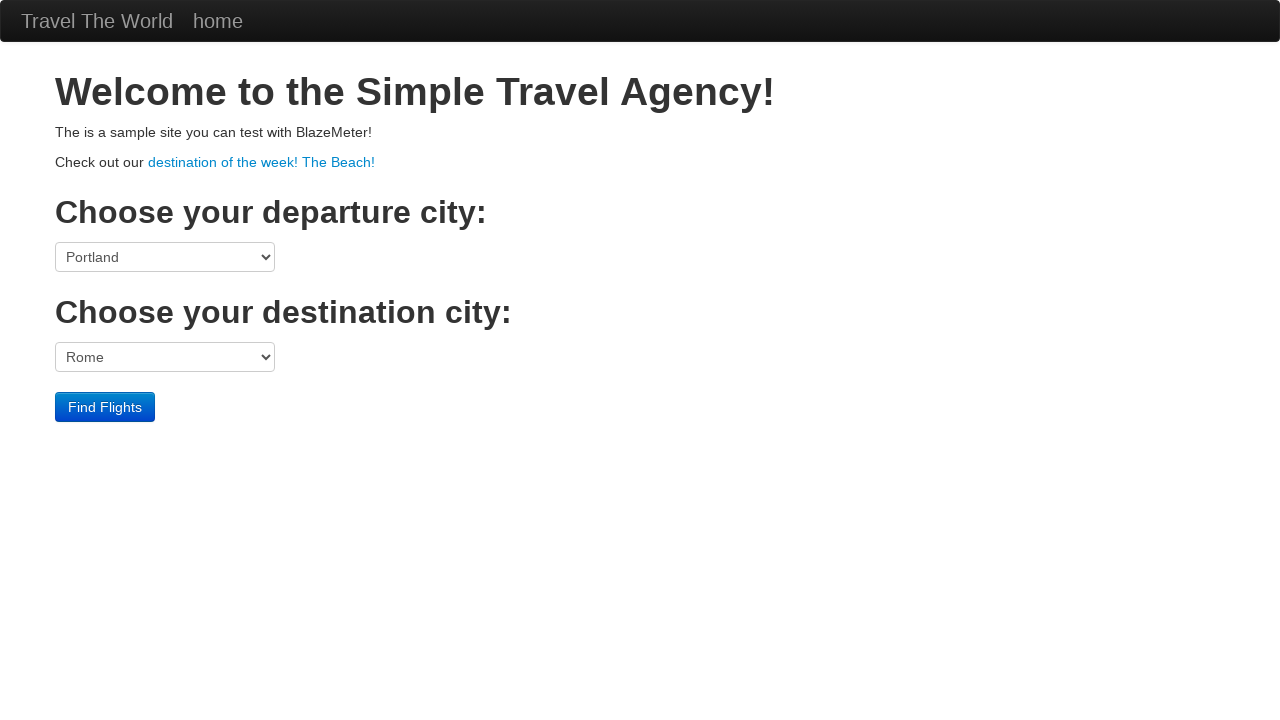

Clicked find flights button to search for flights at (105, 407) on input[type='submit']
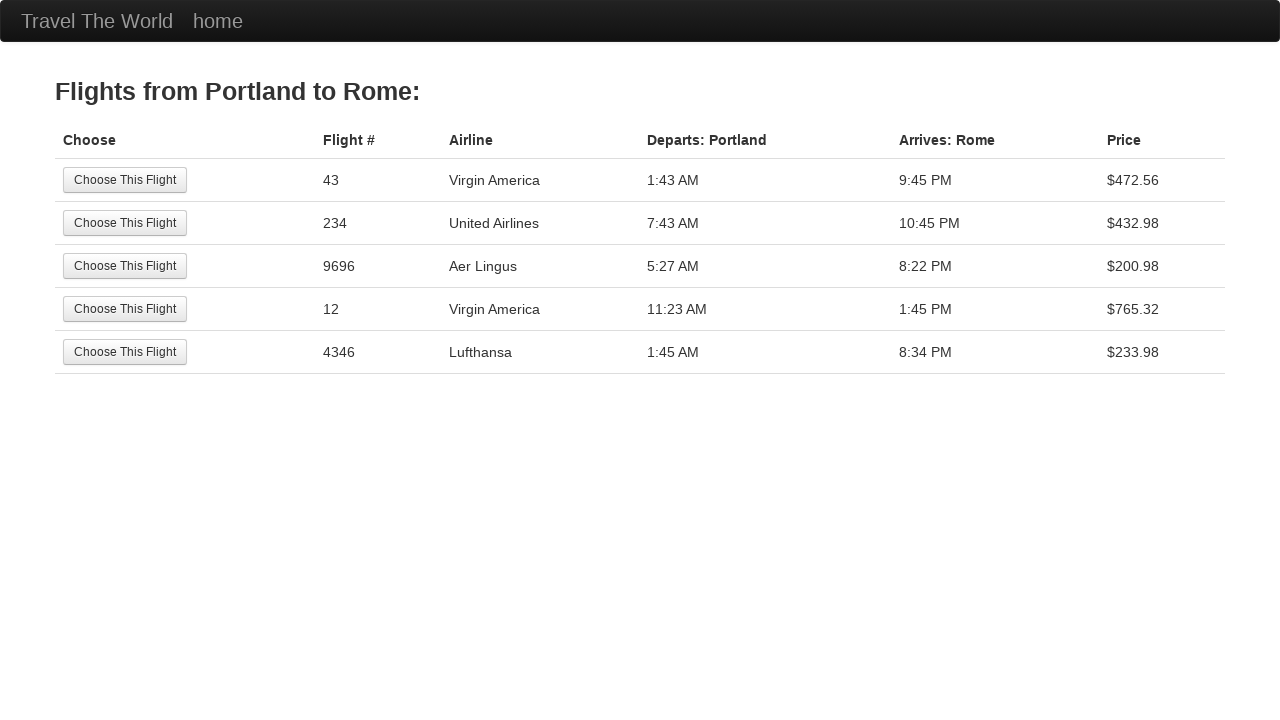

Flight results table loaded
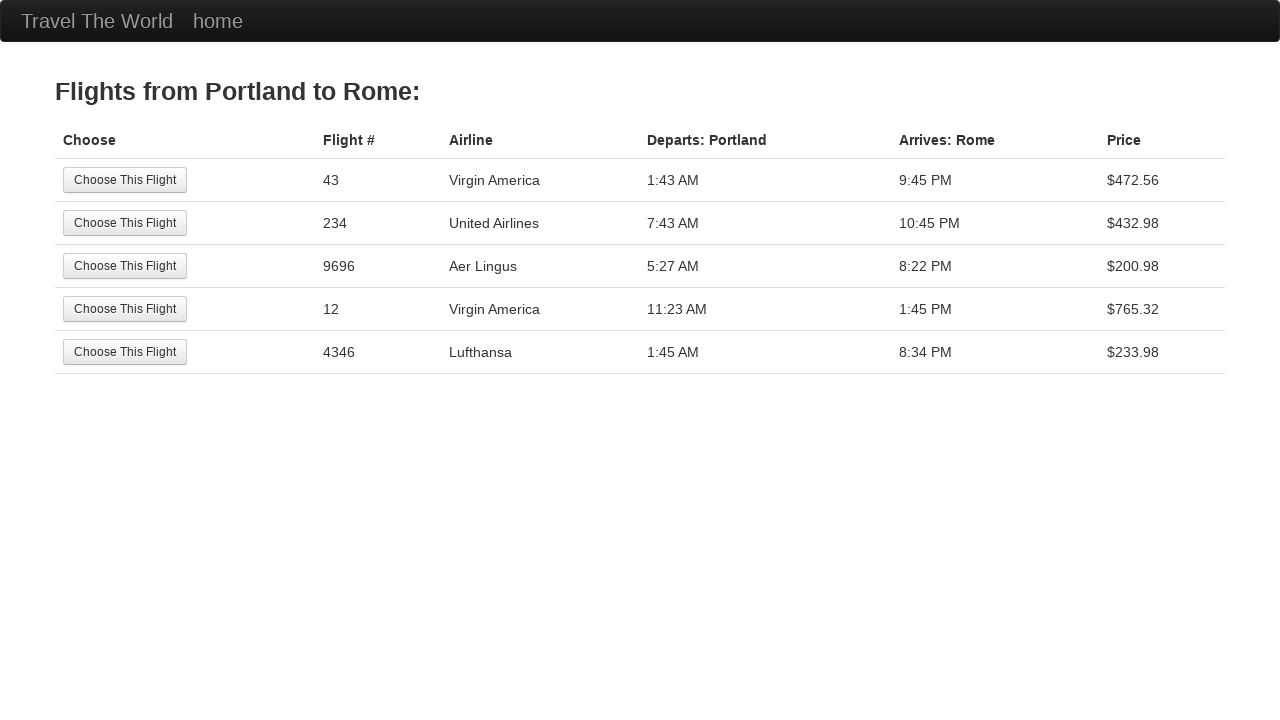

Selected first available flight at (125, 180) on input[value='Choose This Flight']
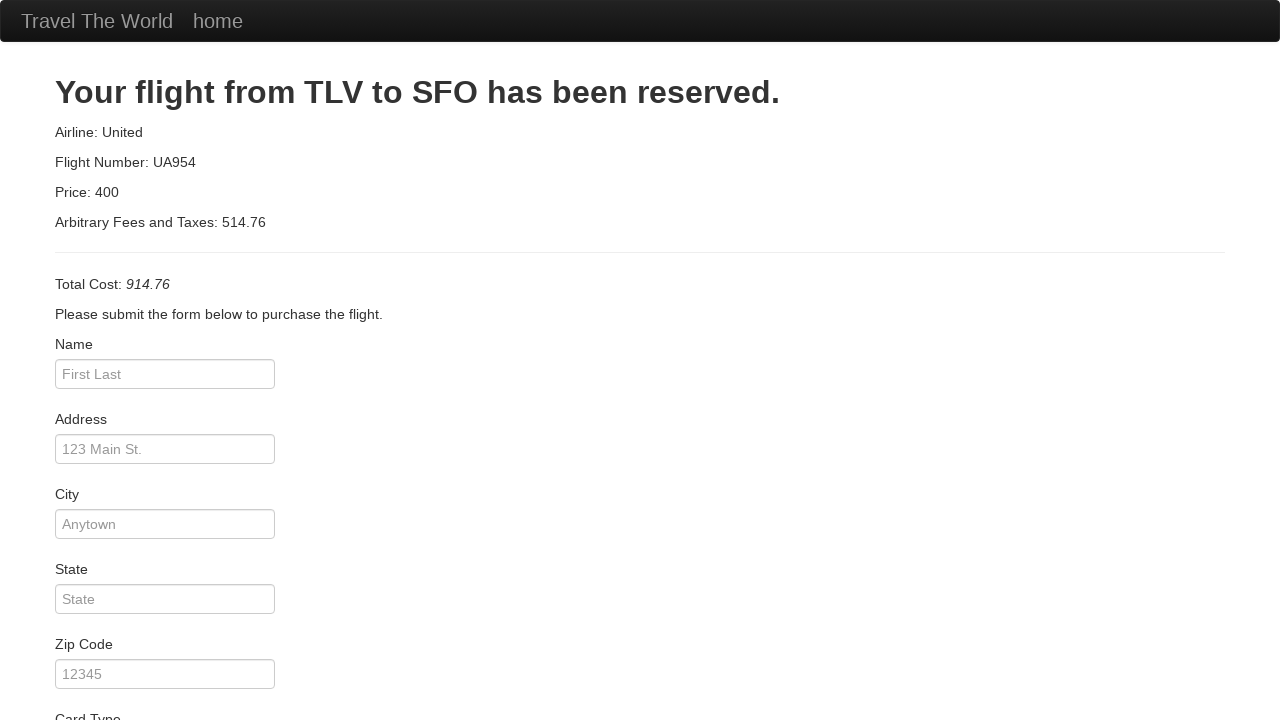

Purchase form loaded
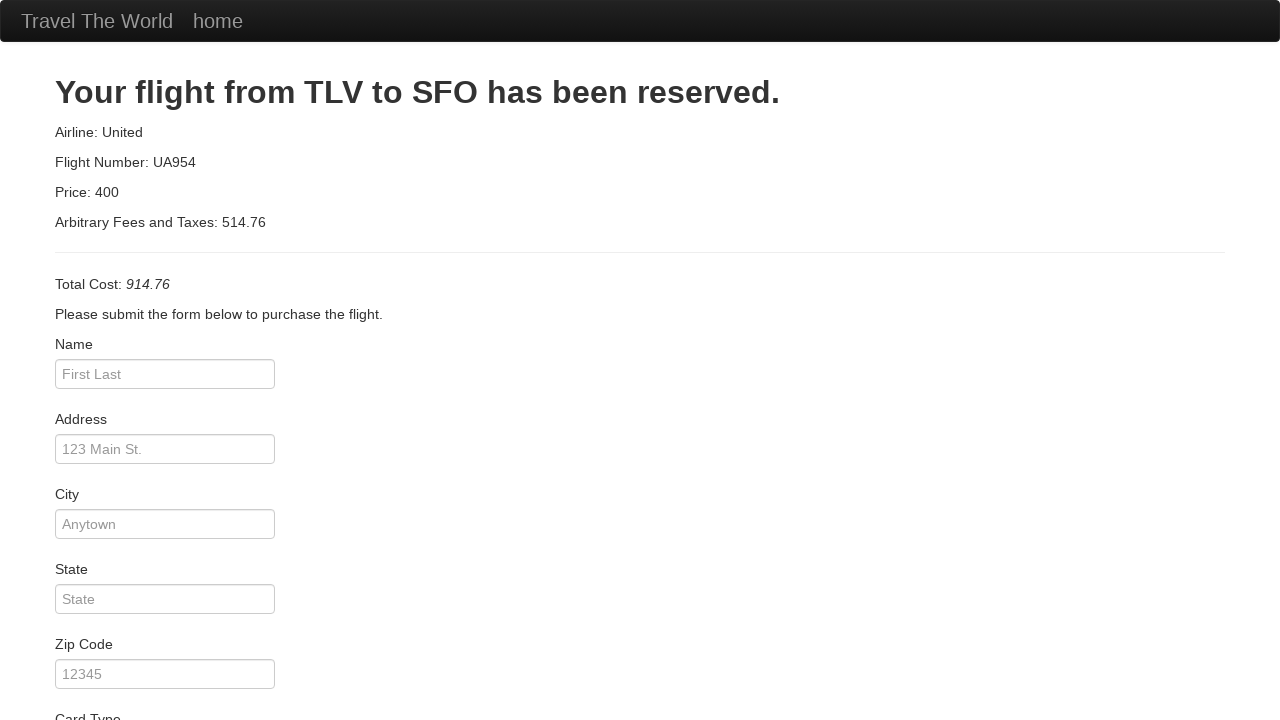

Entered passenger name 'John Doe' on #inputName
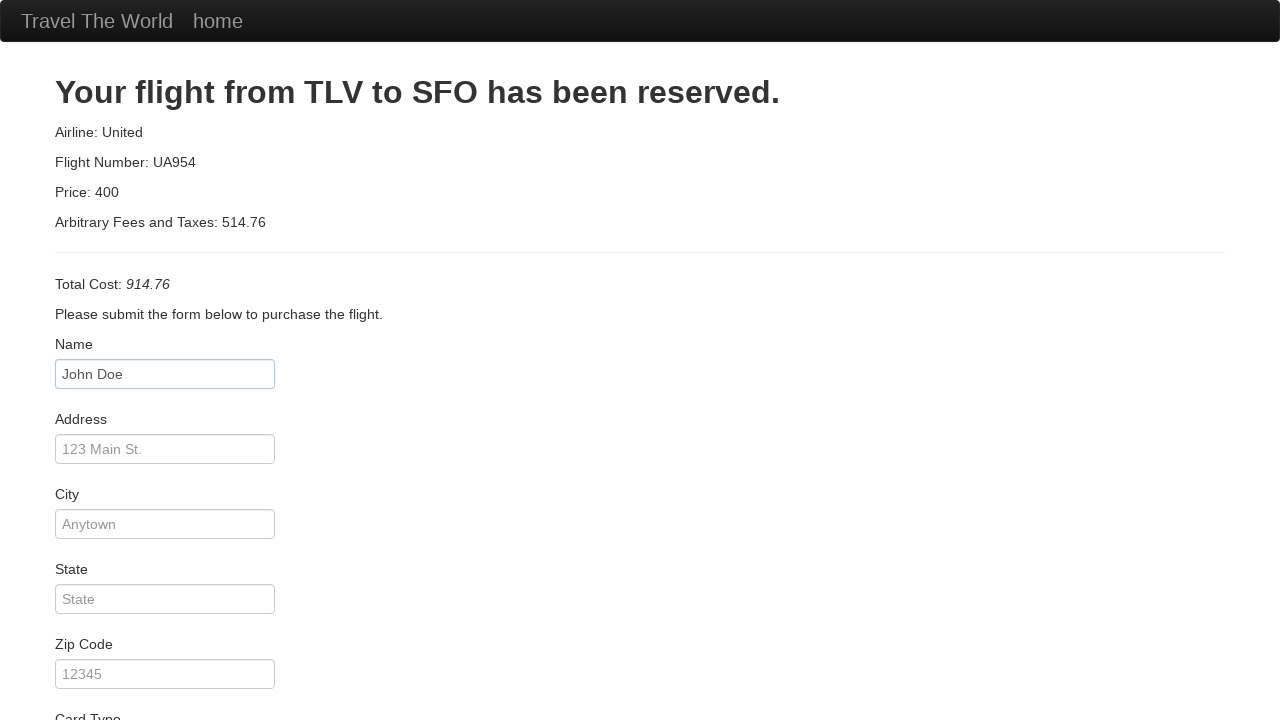

Entered passenger address '123 Test Street' on #address
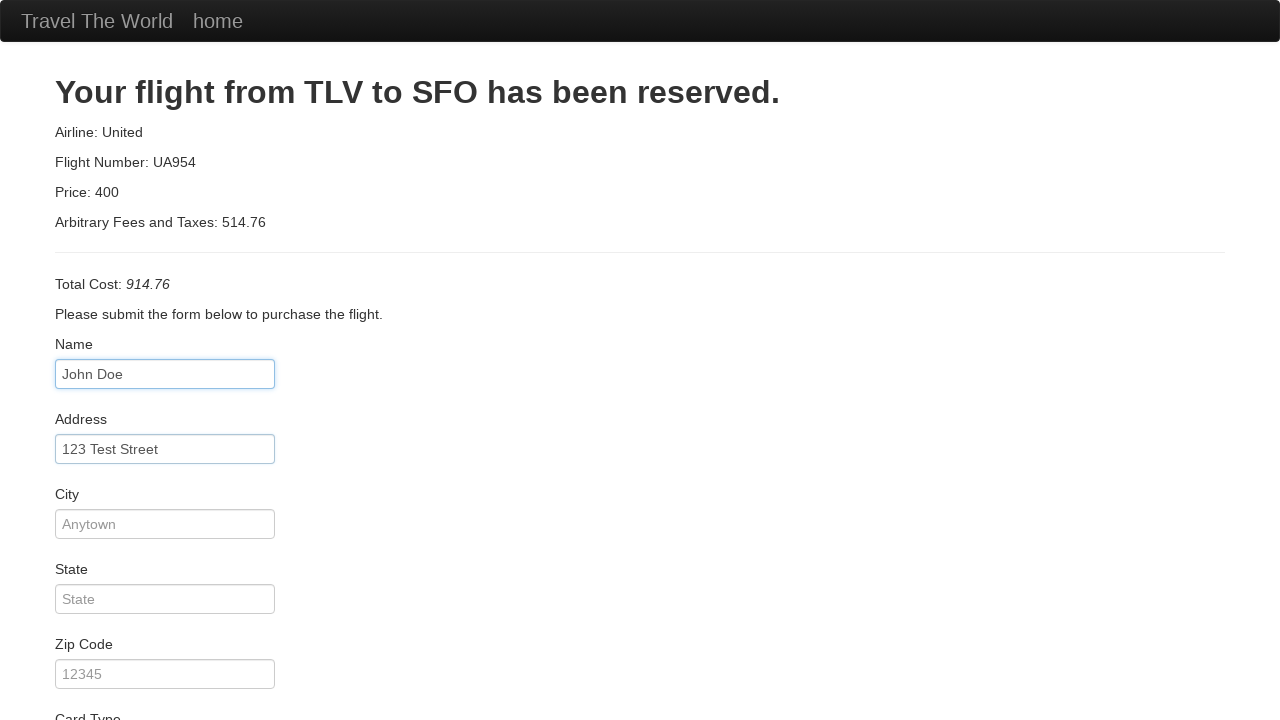

Entered passenger city 'Test City' on #city
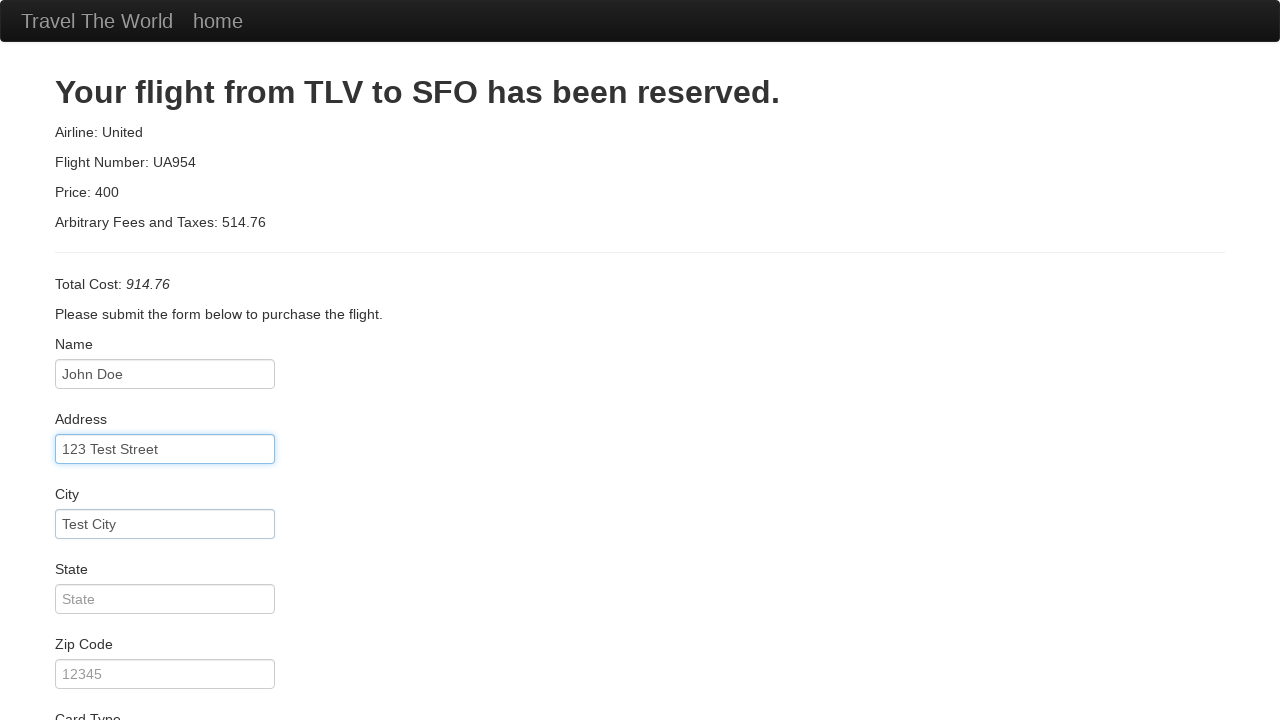

Entered passenger state 'Test State' on #state
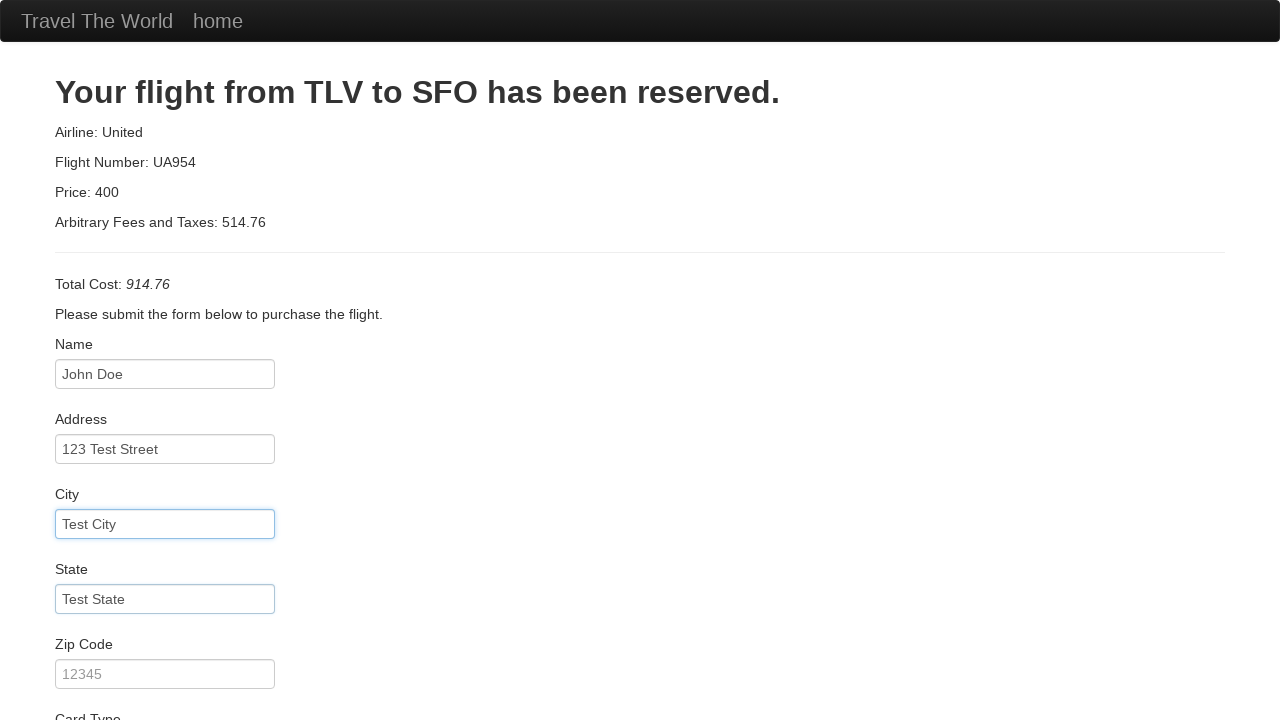

Entered passenger zip code '12345' on #zipCode
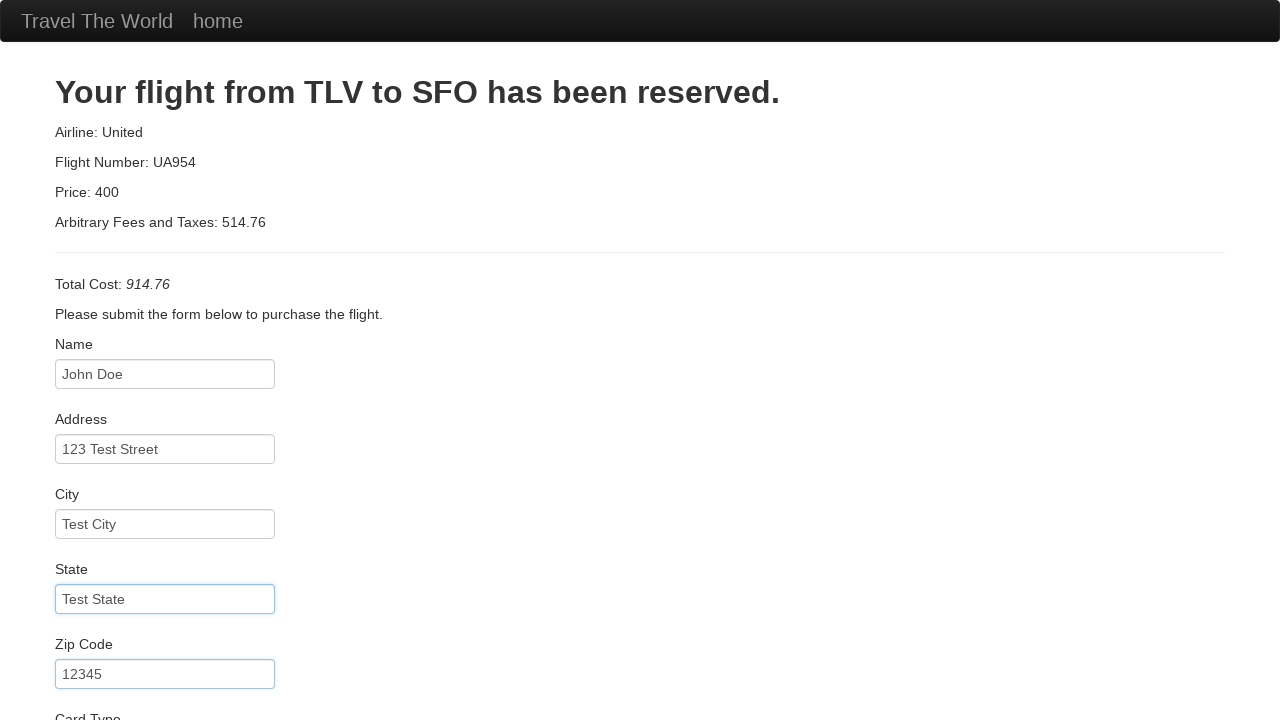

Selected Visa as card type on #cardType
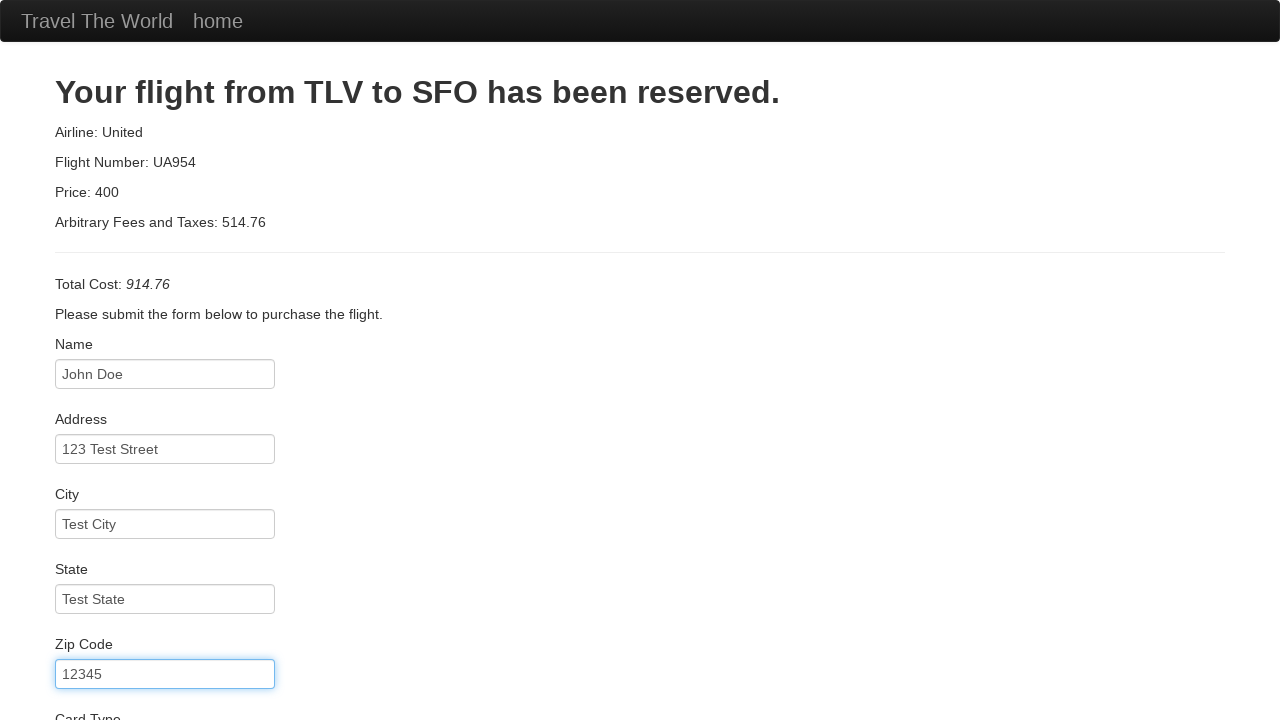

Entered credit card number on #creditCardNumber
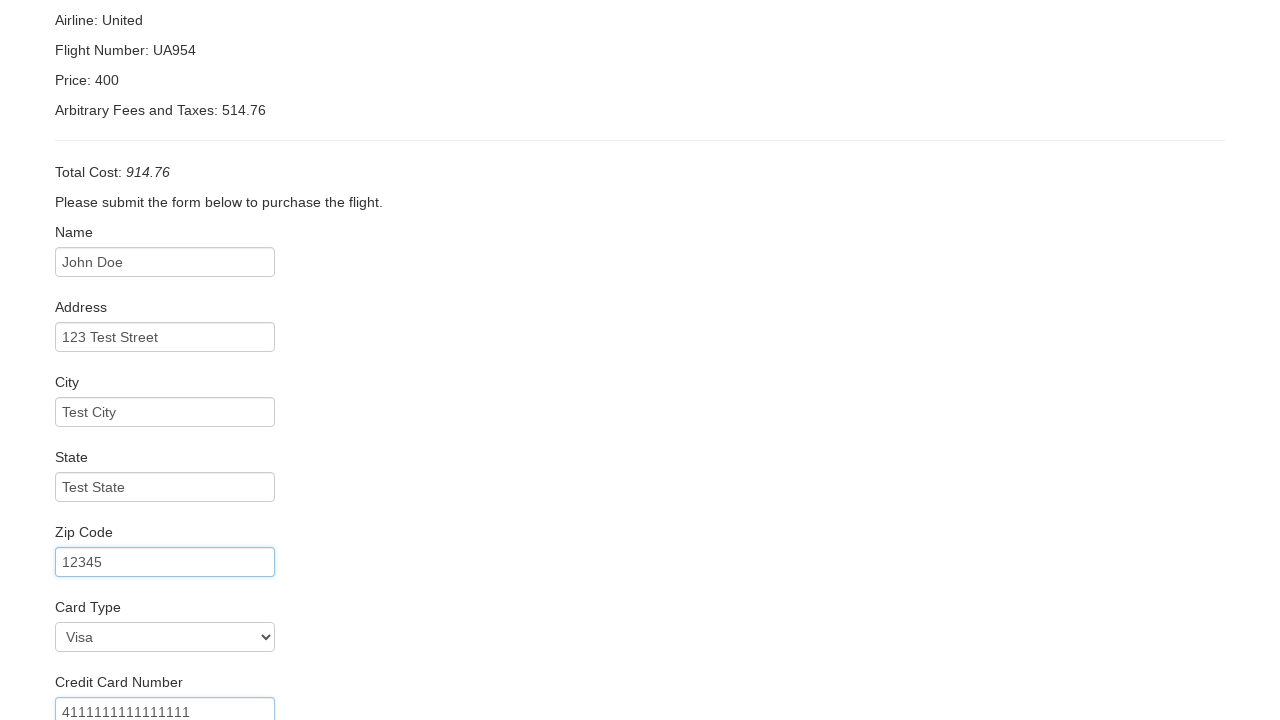

Entered credit card expiration month '12' on #creditCardMonth
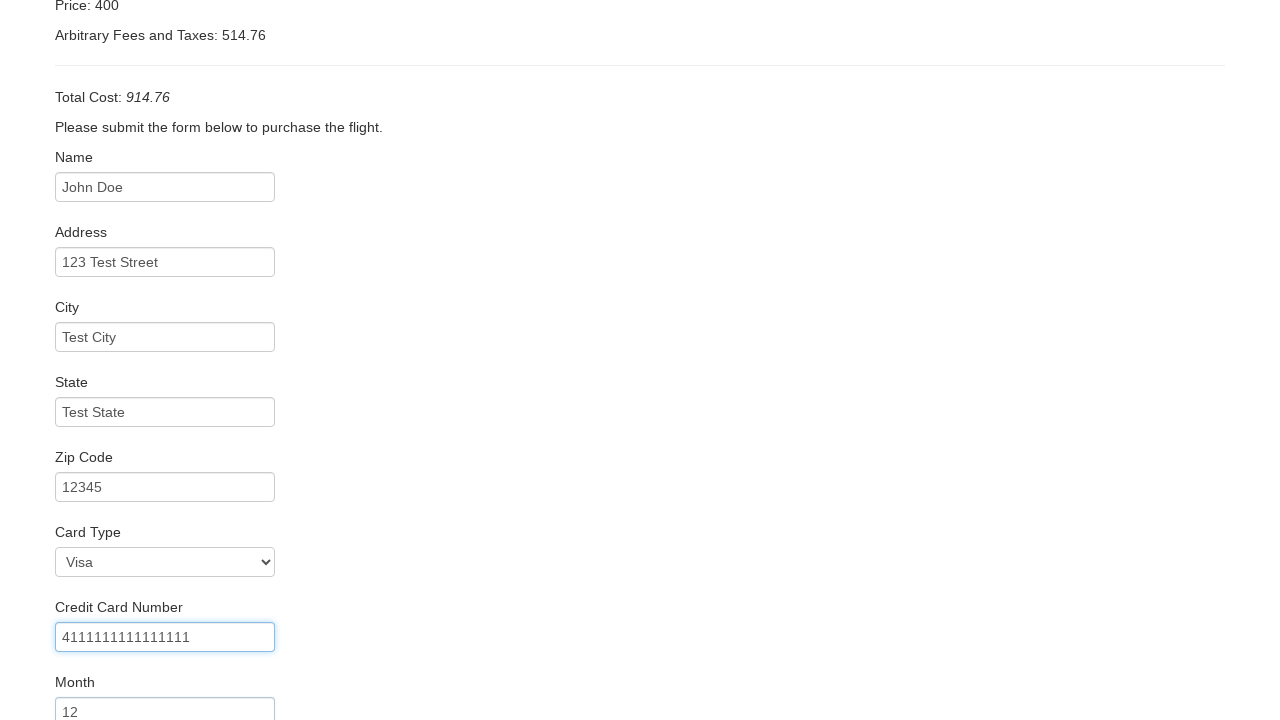

Entered credit card expiration year '2025' on #creditCardYear
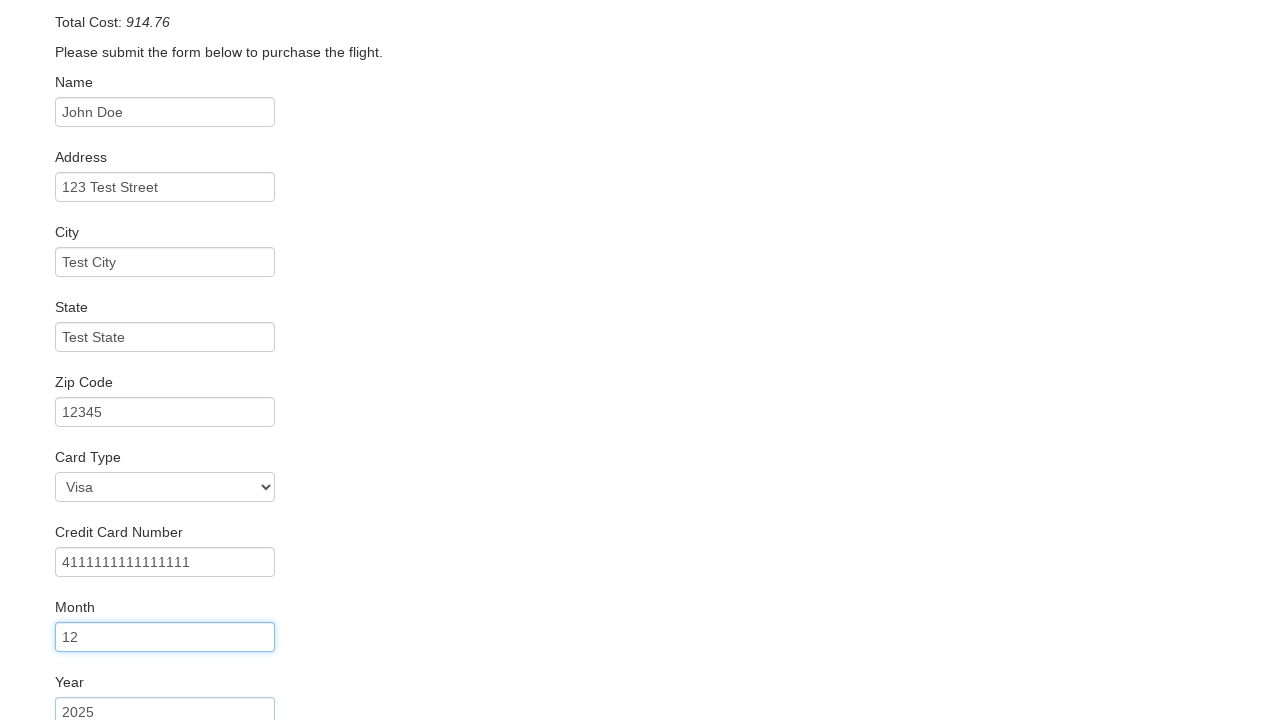

Entered cardholder name 'John Doe' on #nameOnCard
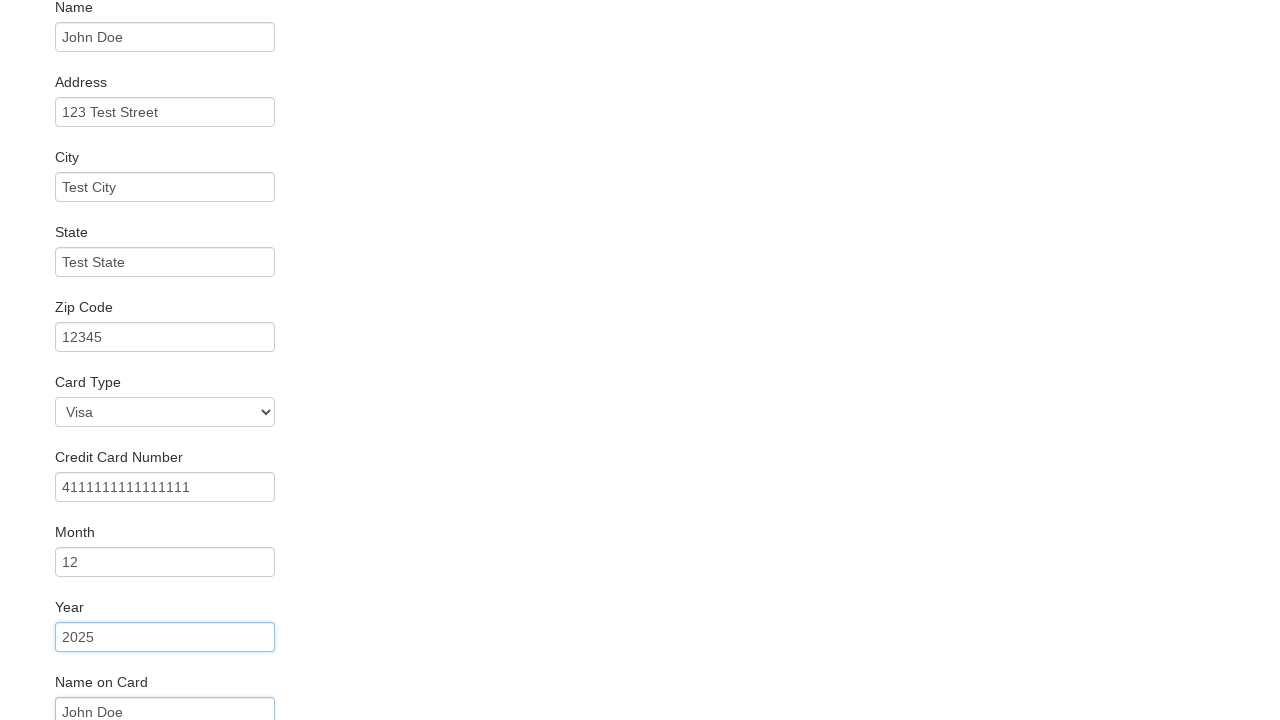

Clicked submit button to complete purchase at (118, 685) on input[type='submit']
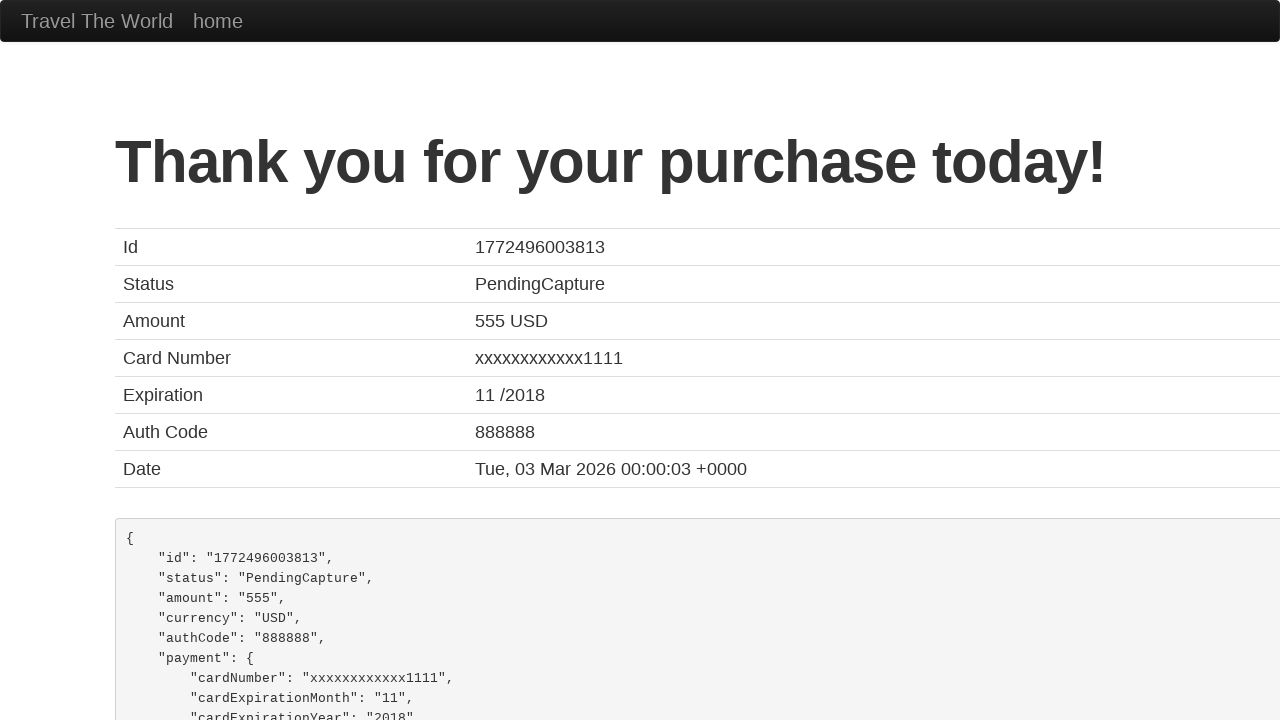

Confirmation page loaded with heading
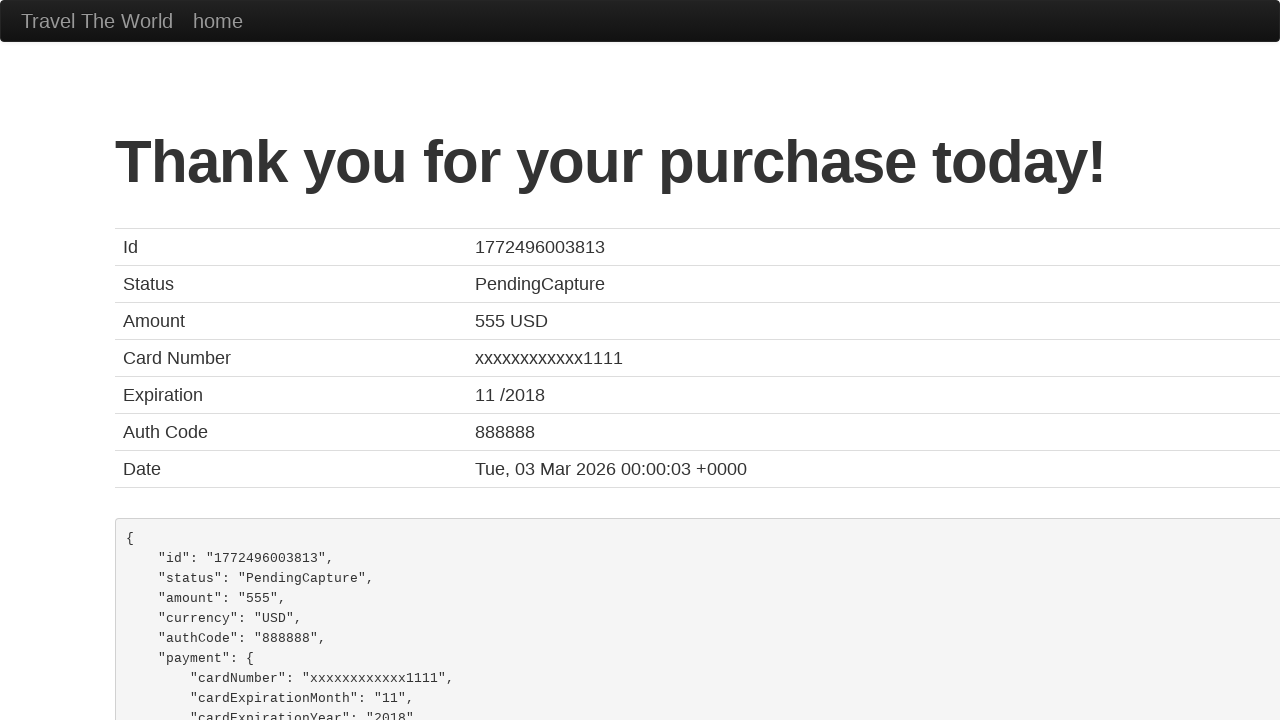

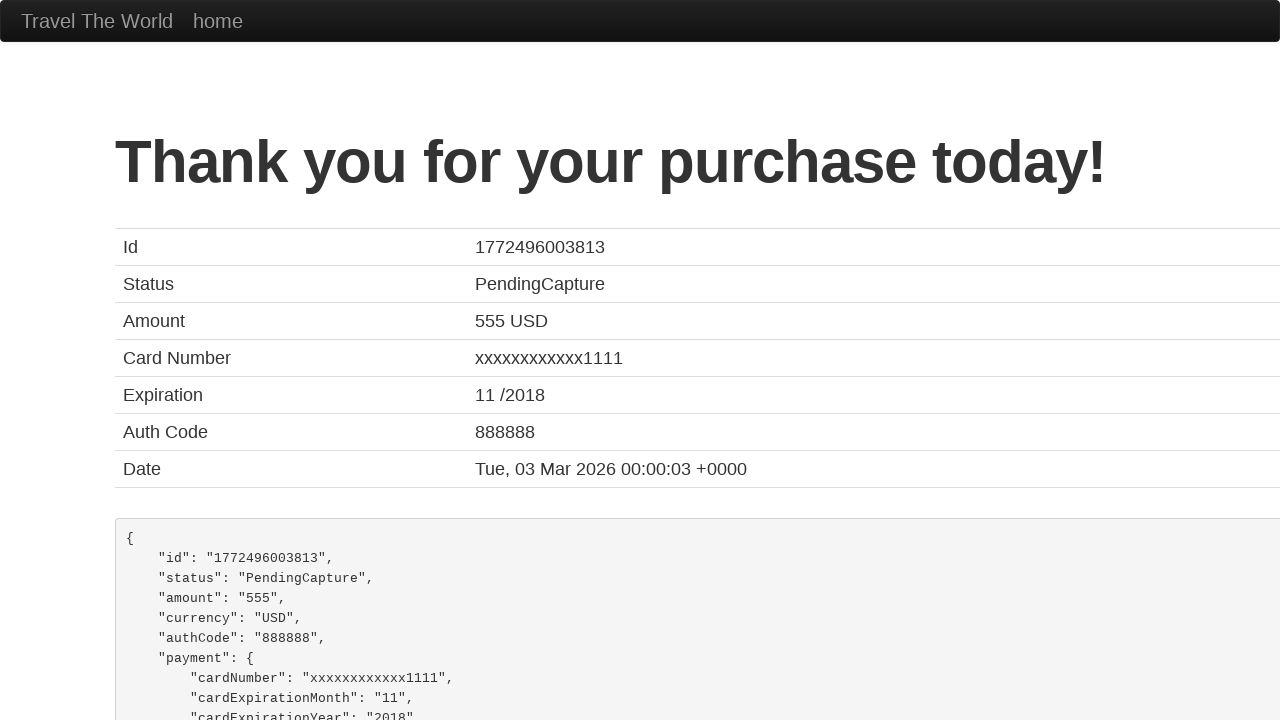